Tests HTML5 drag and drop by swapping two columns and verifying they have been swapped correctly

Starting URL: http://the-internet.herokuapp.com/drag_and_drop

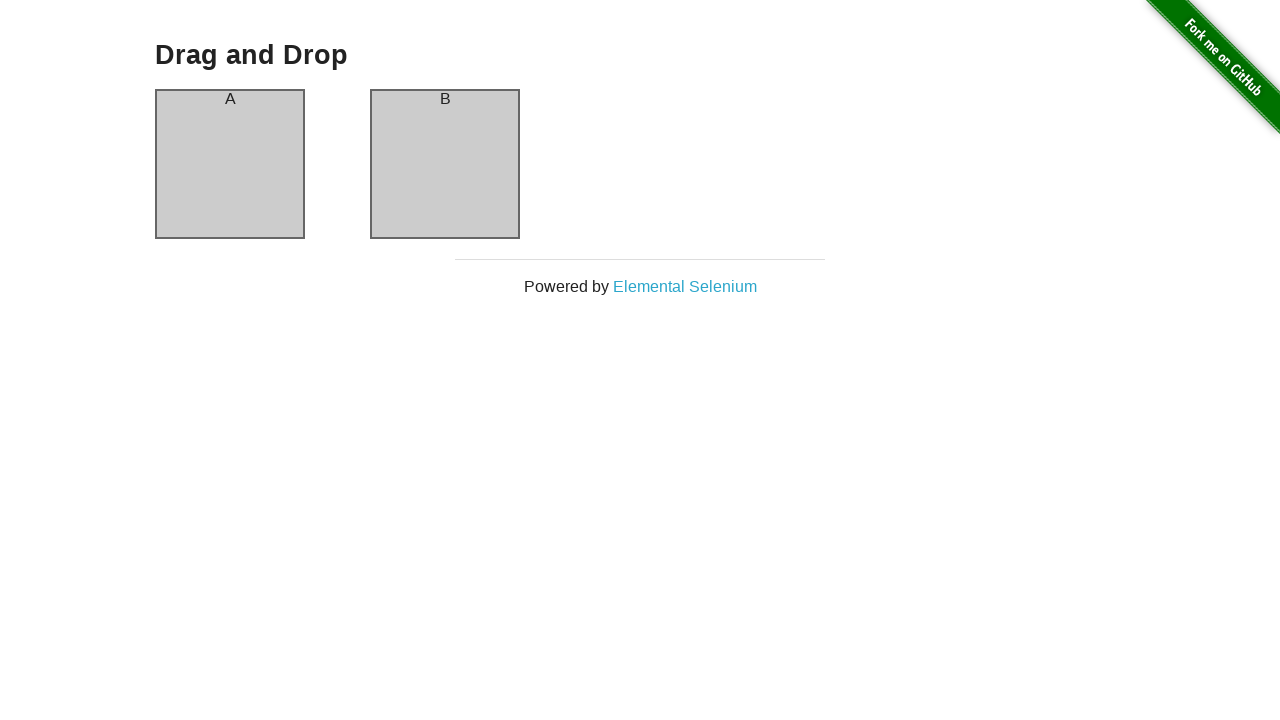

Column A is visible
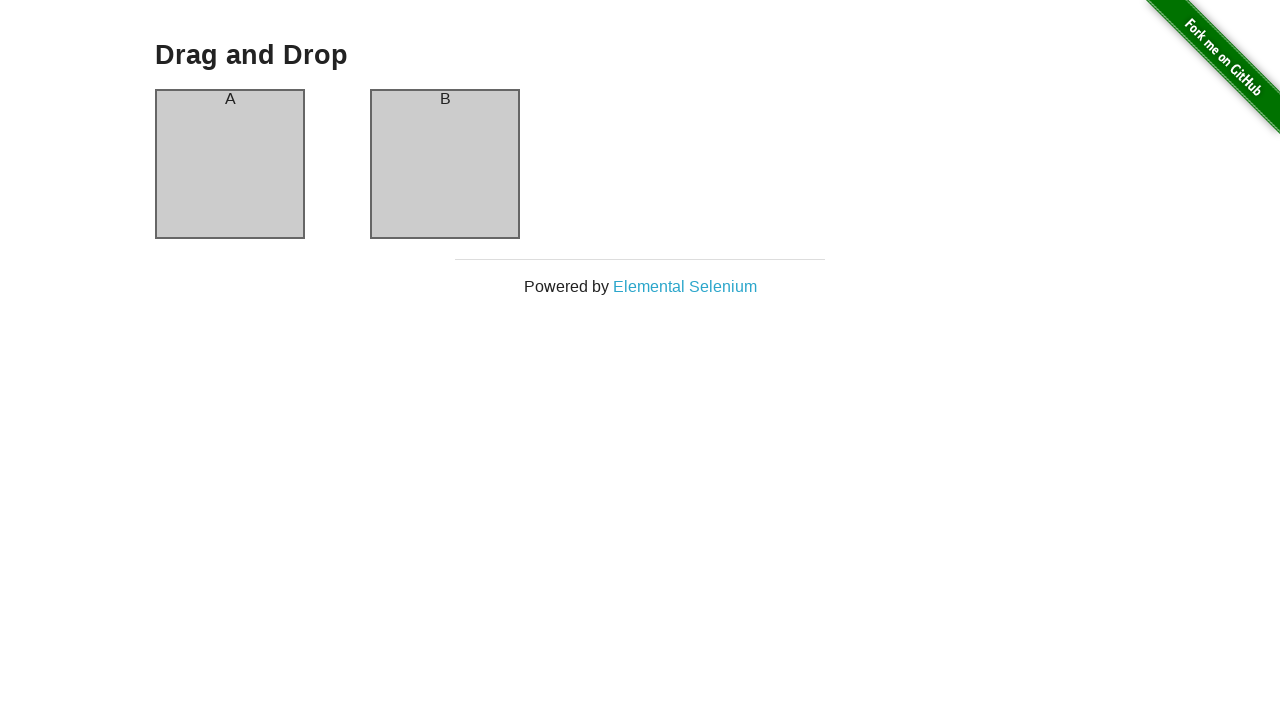

Column B is visible
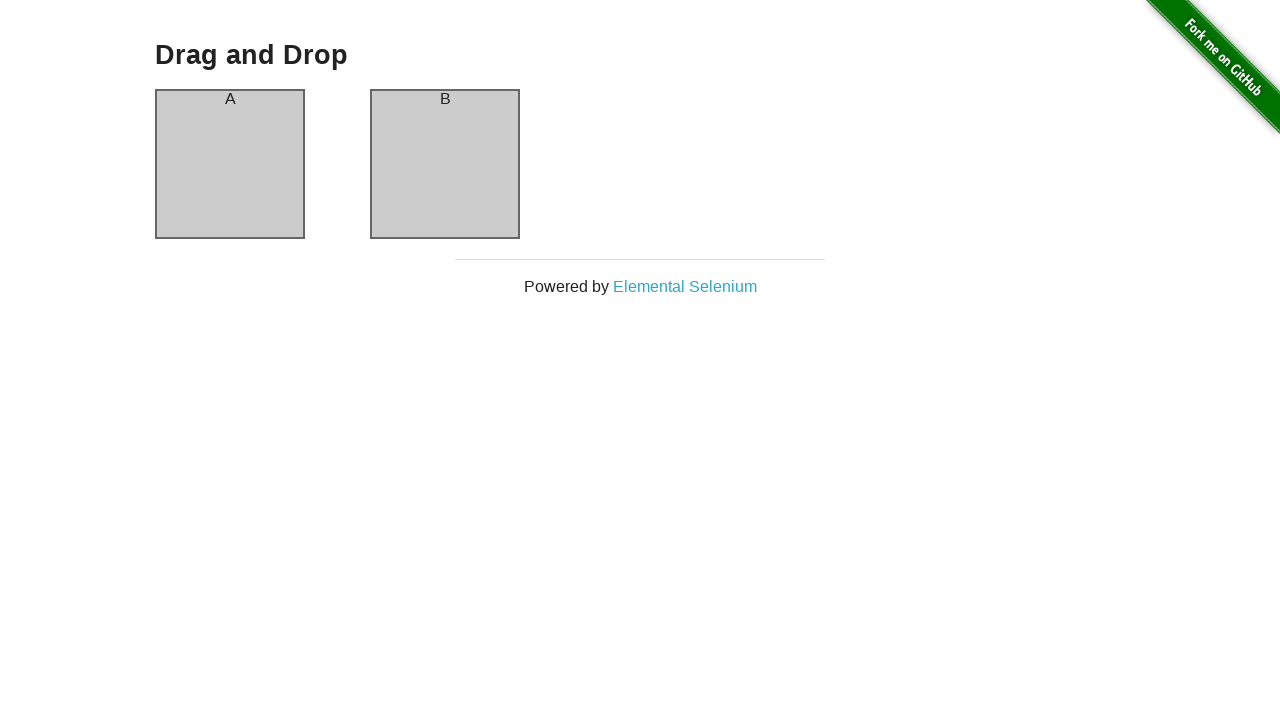

Dragged column A onto column B at (445, 164)
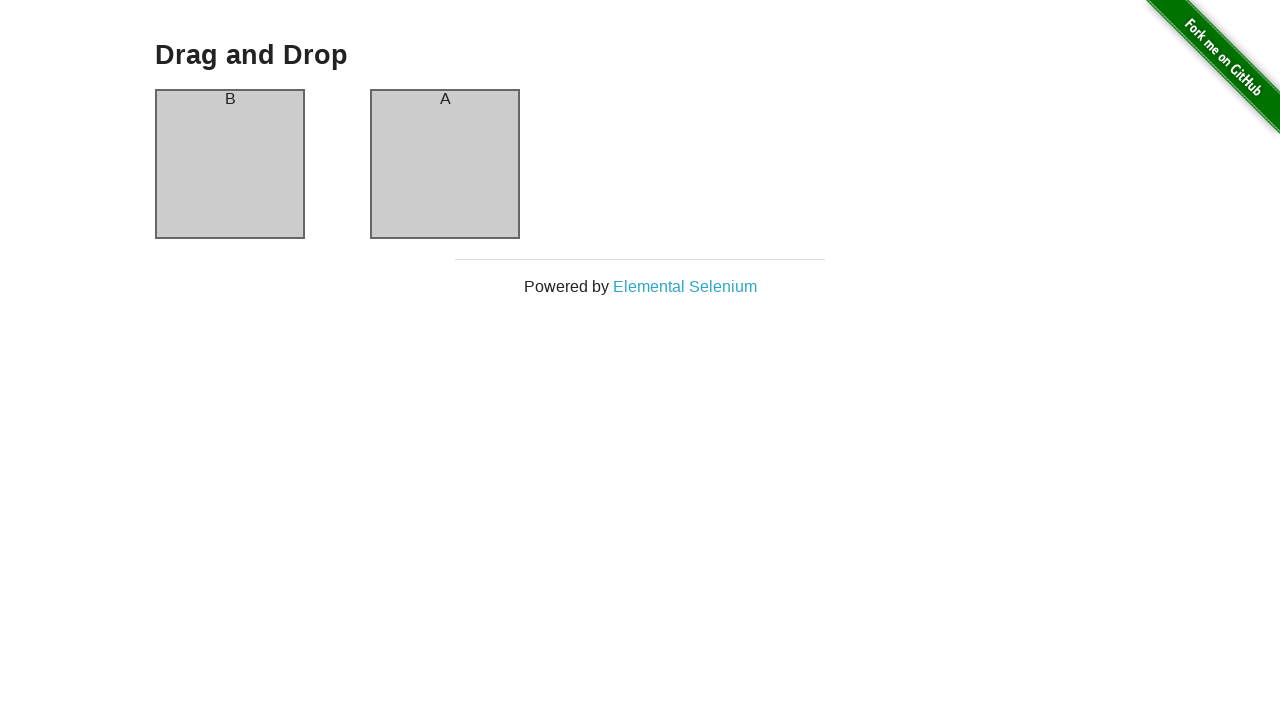

Waited for drag and drop animation to complete
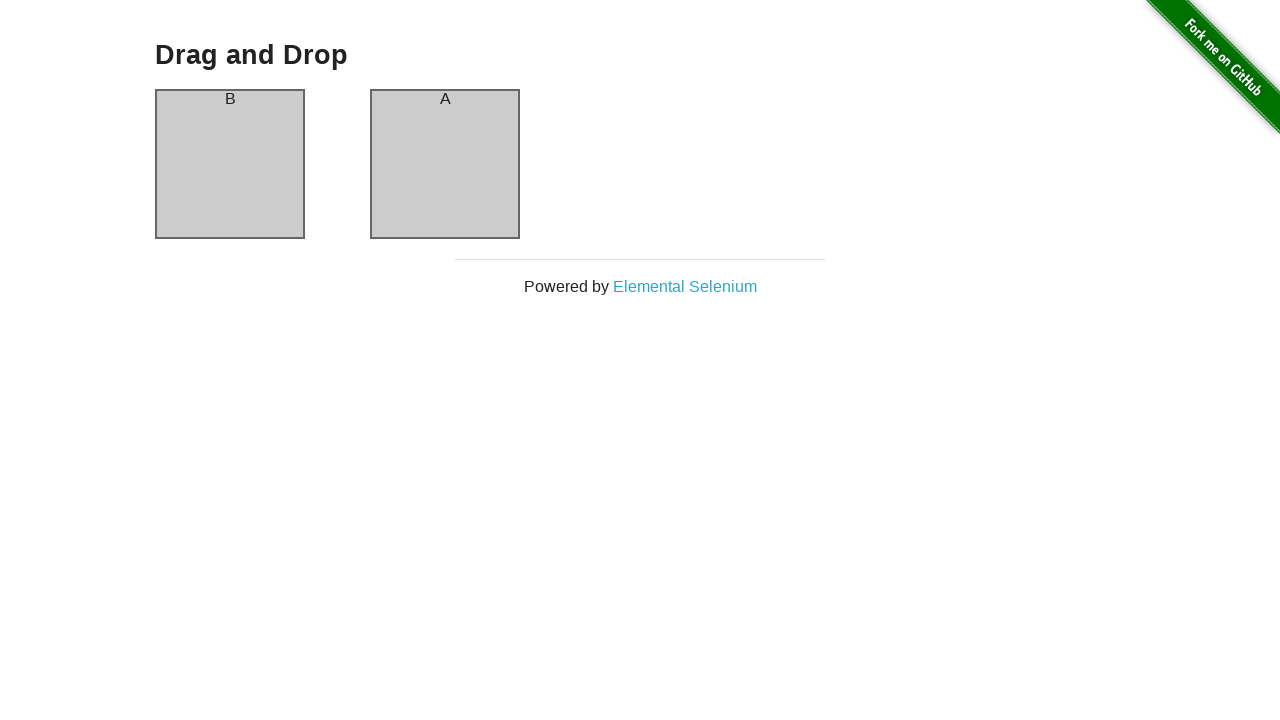

Verified column A now contains header 'B' (swap successful)
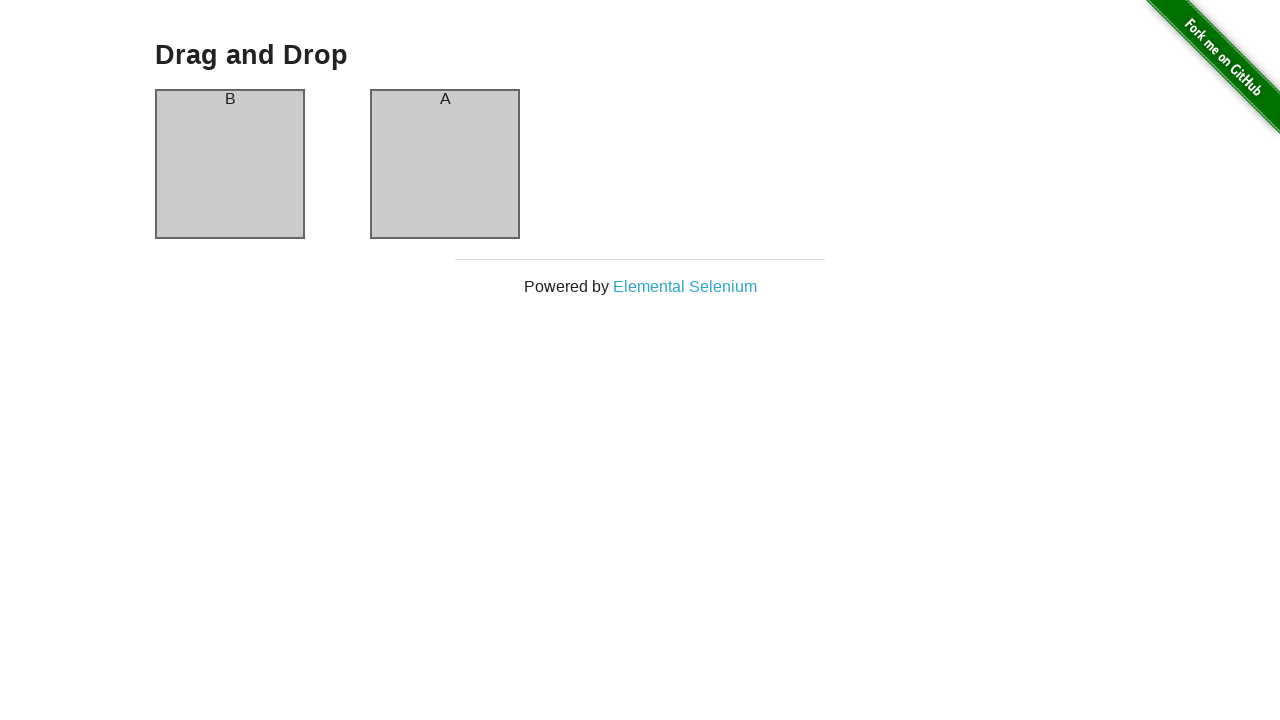

Verified column B now contains header 'A' (swap successful)
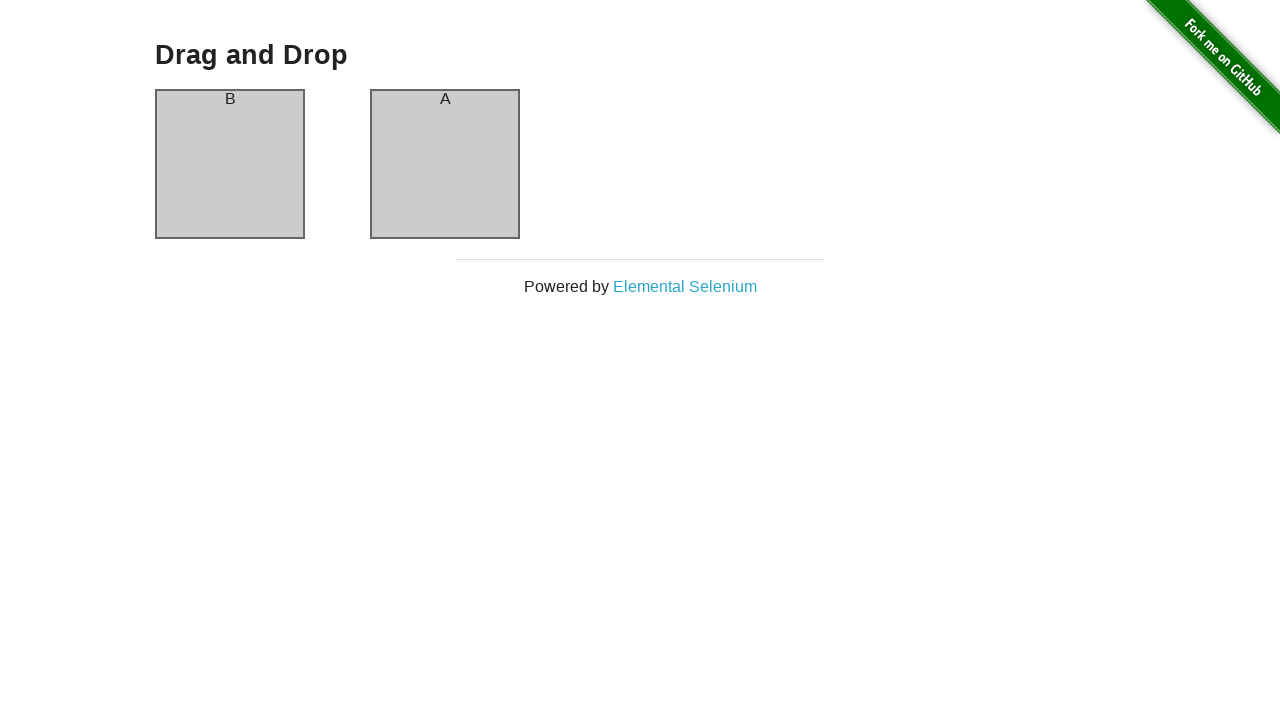

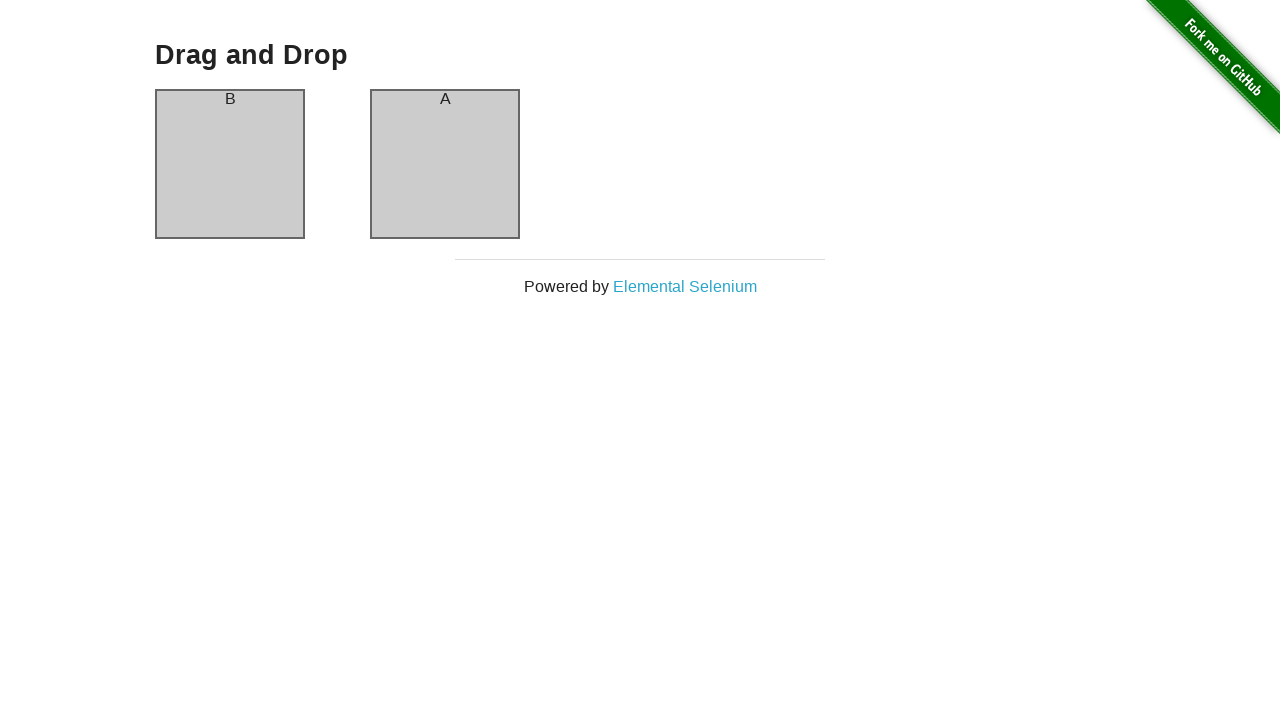